Tests basic browser navigation functionality by navigating to a page, maximizing the window, then using back, forward, and refresh browser controls.

Starting URL: https://opensource-demo.orangehrmlive.com/

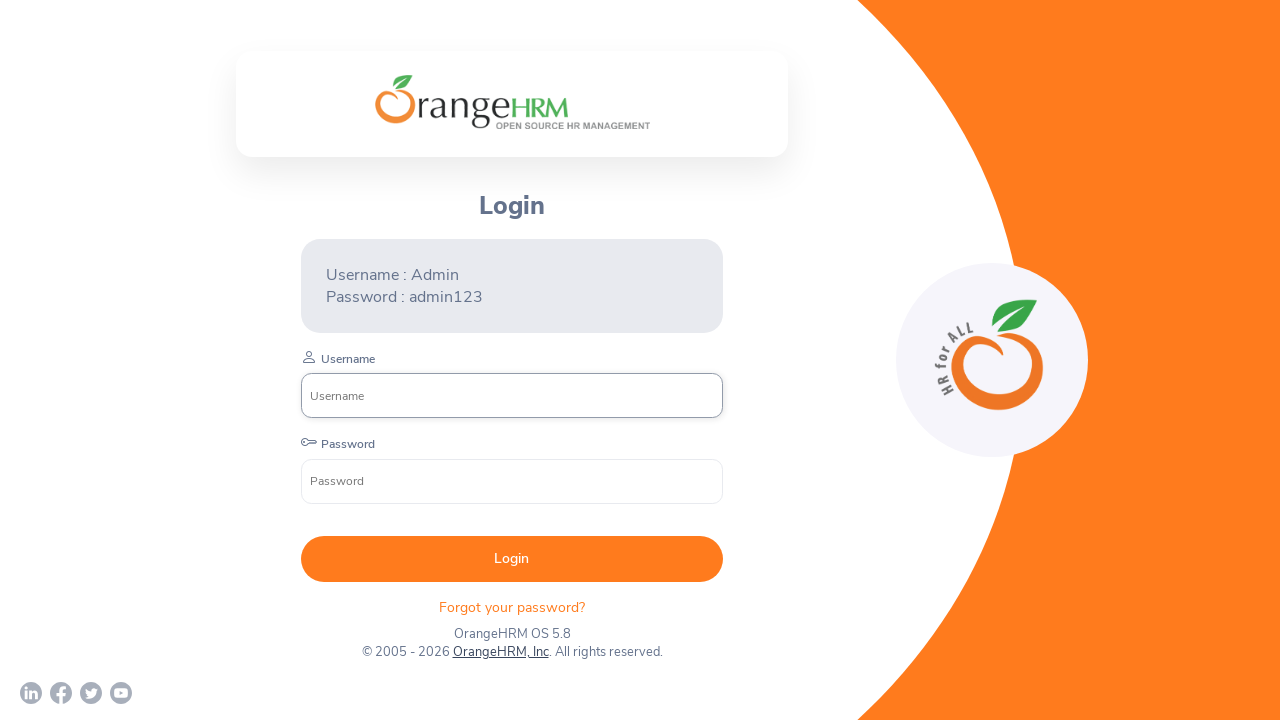

Set viewport size to 1920x1080 to maximize browser window
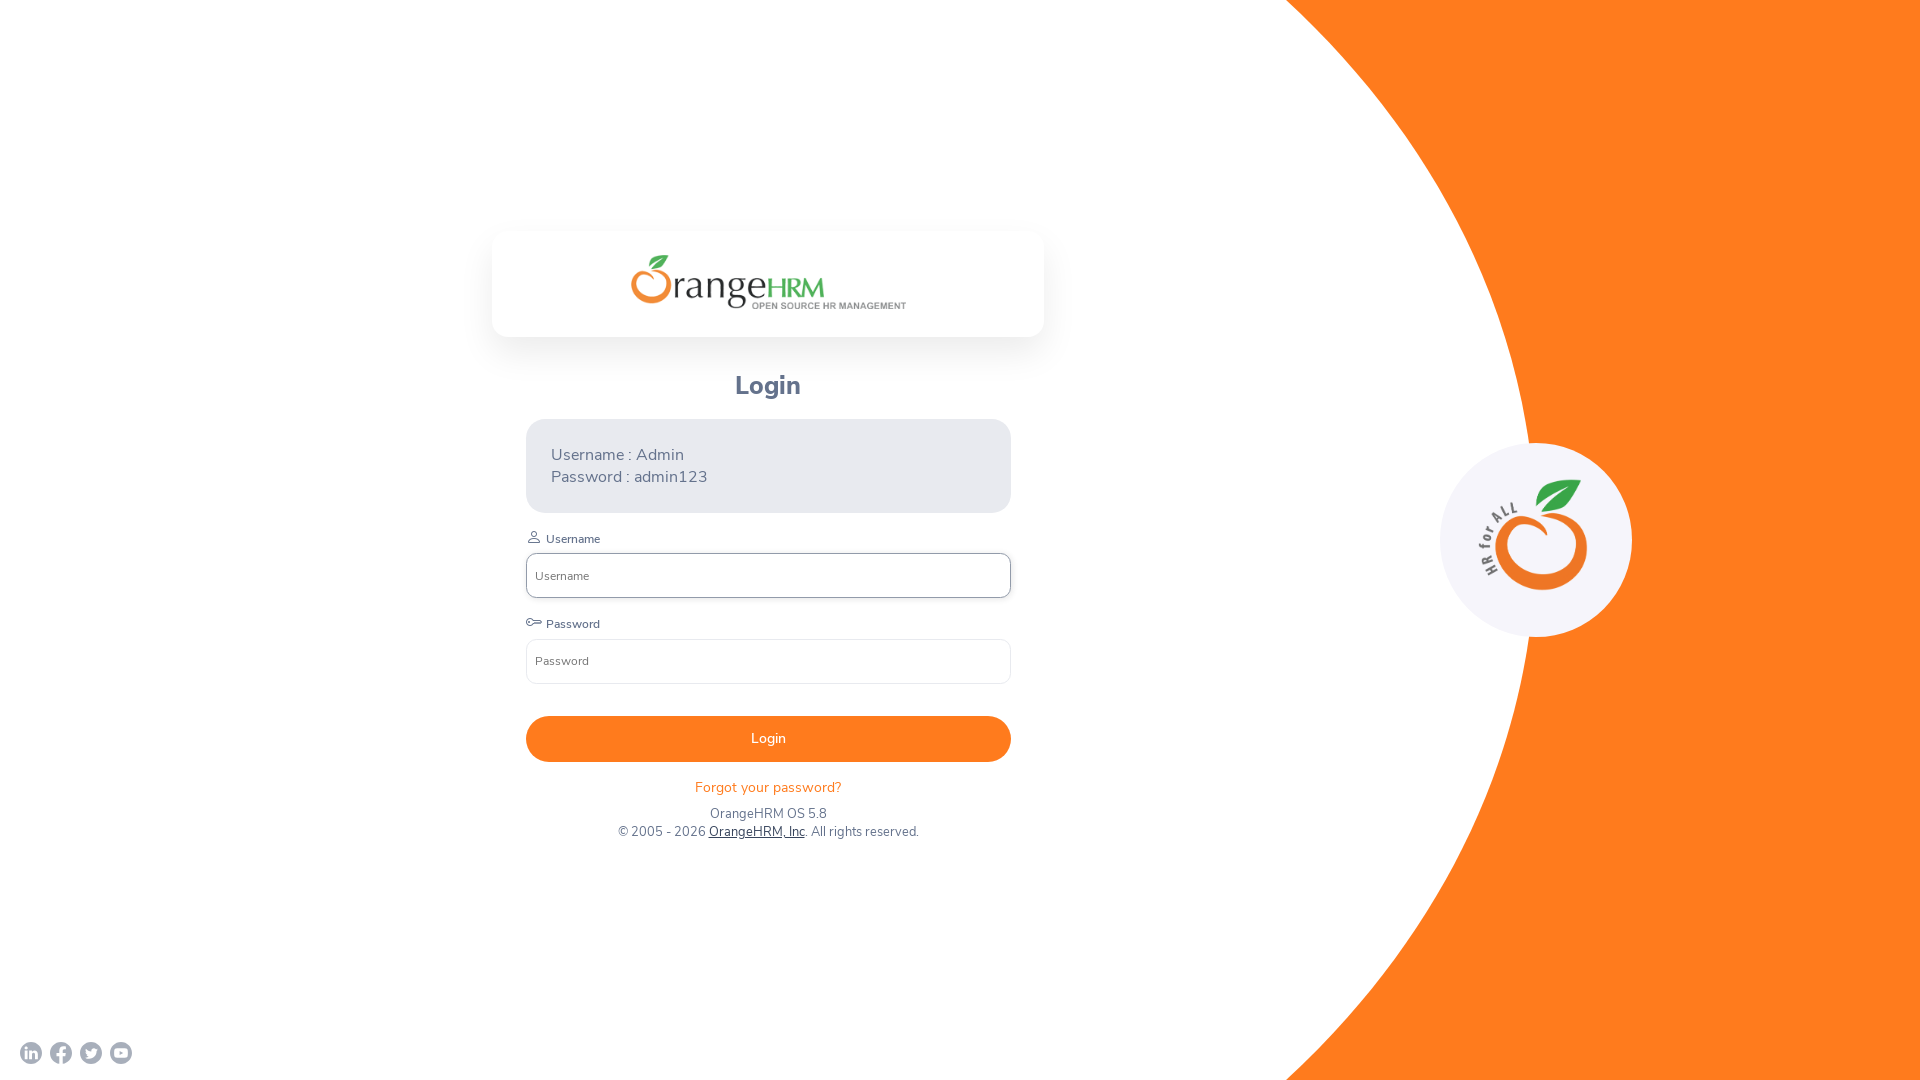

Navigated back using browser back button
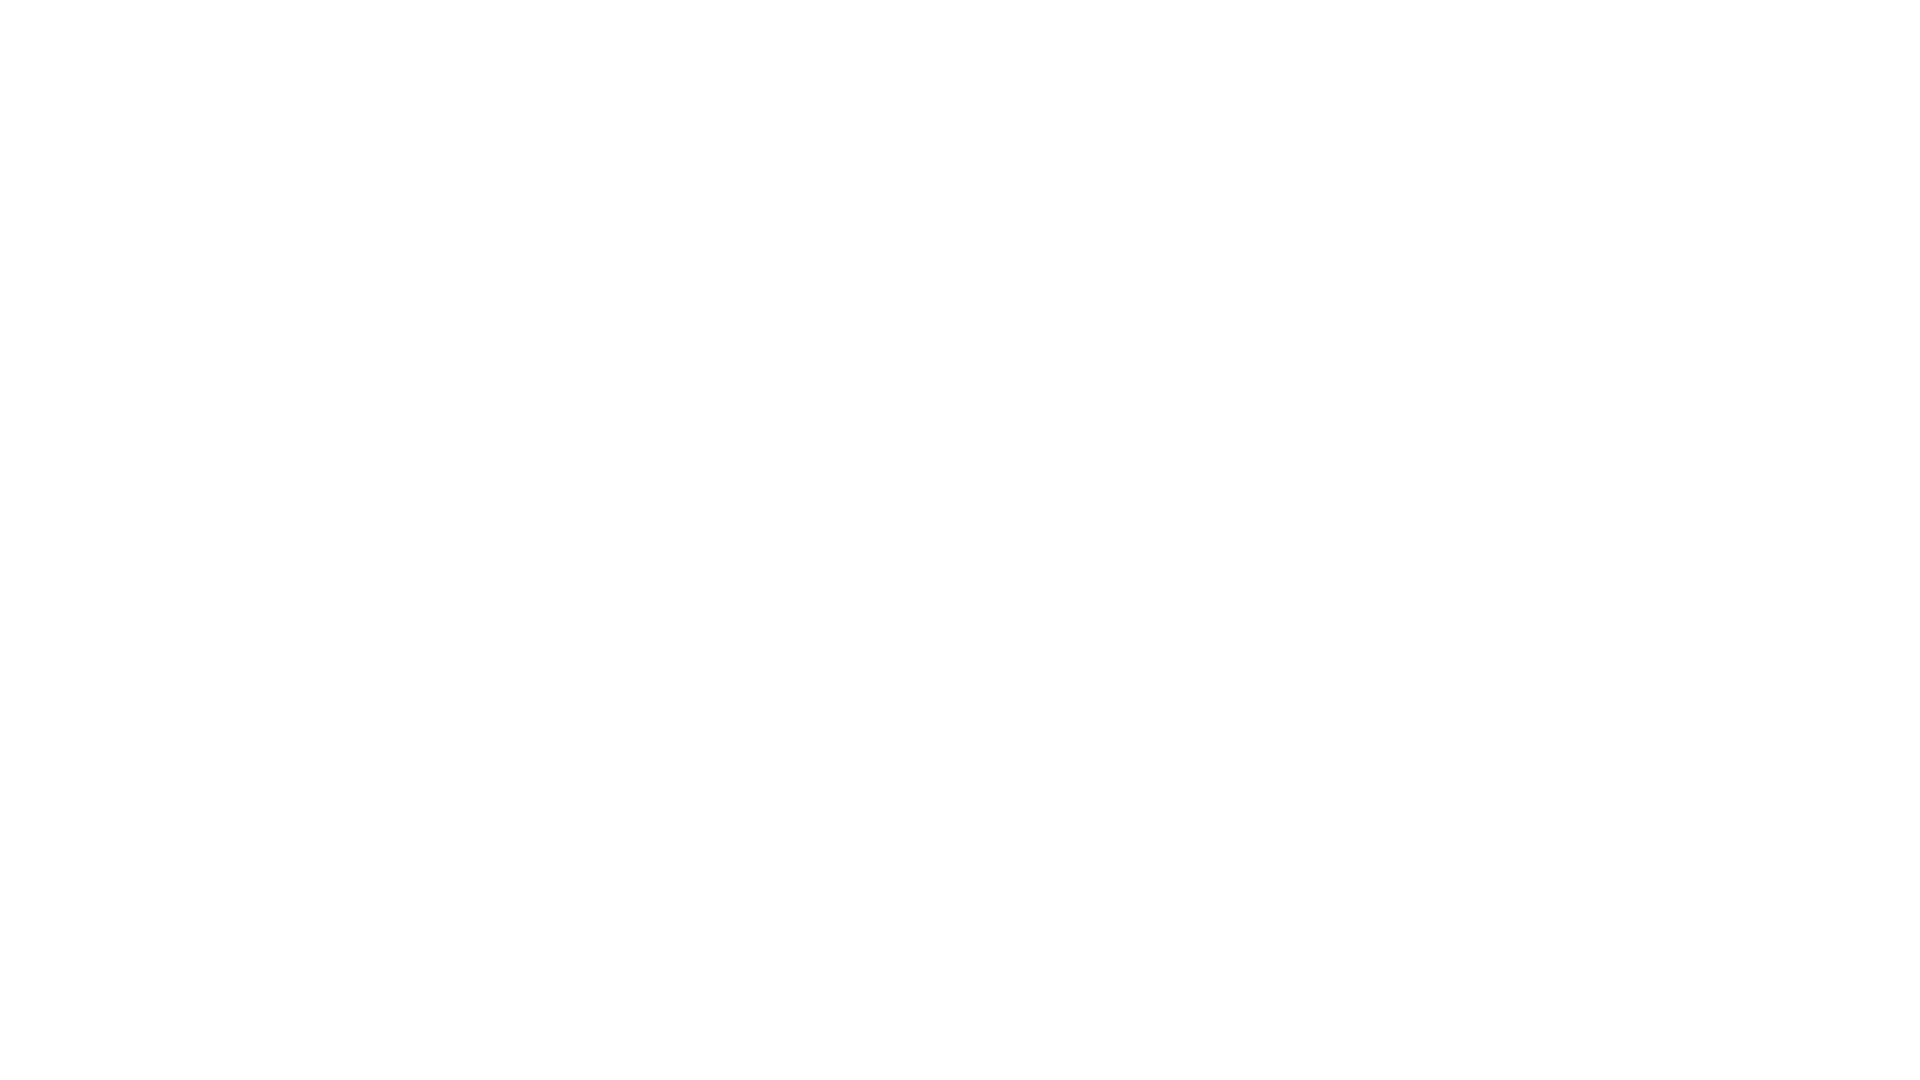

Navigated forward using browser forward button
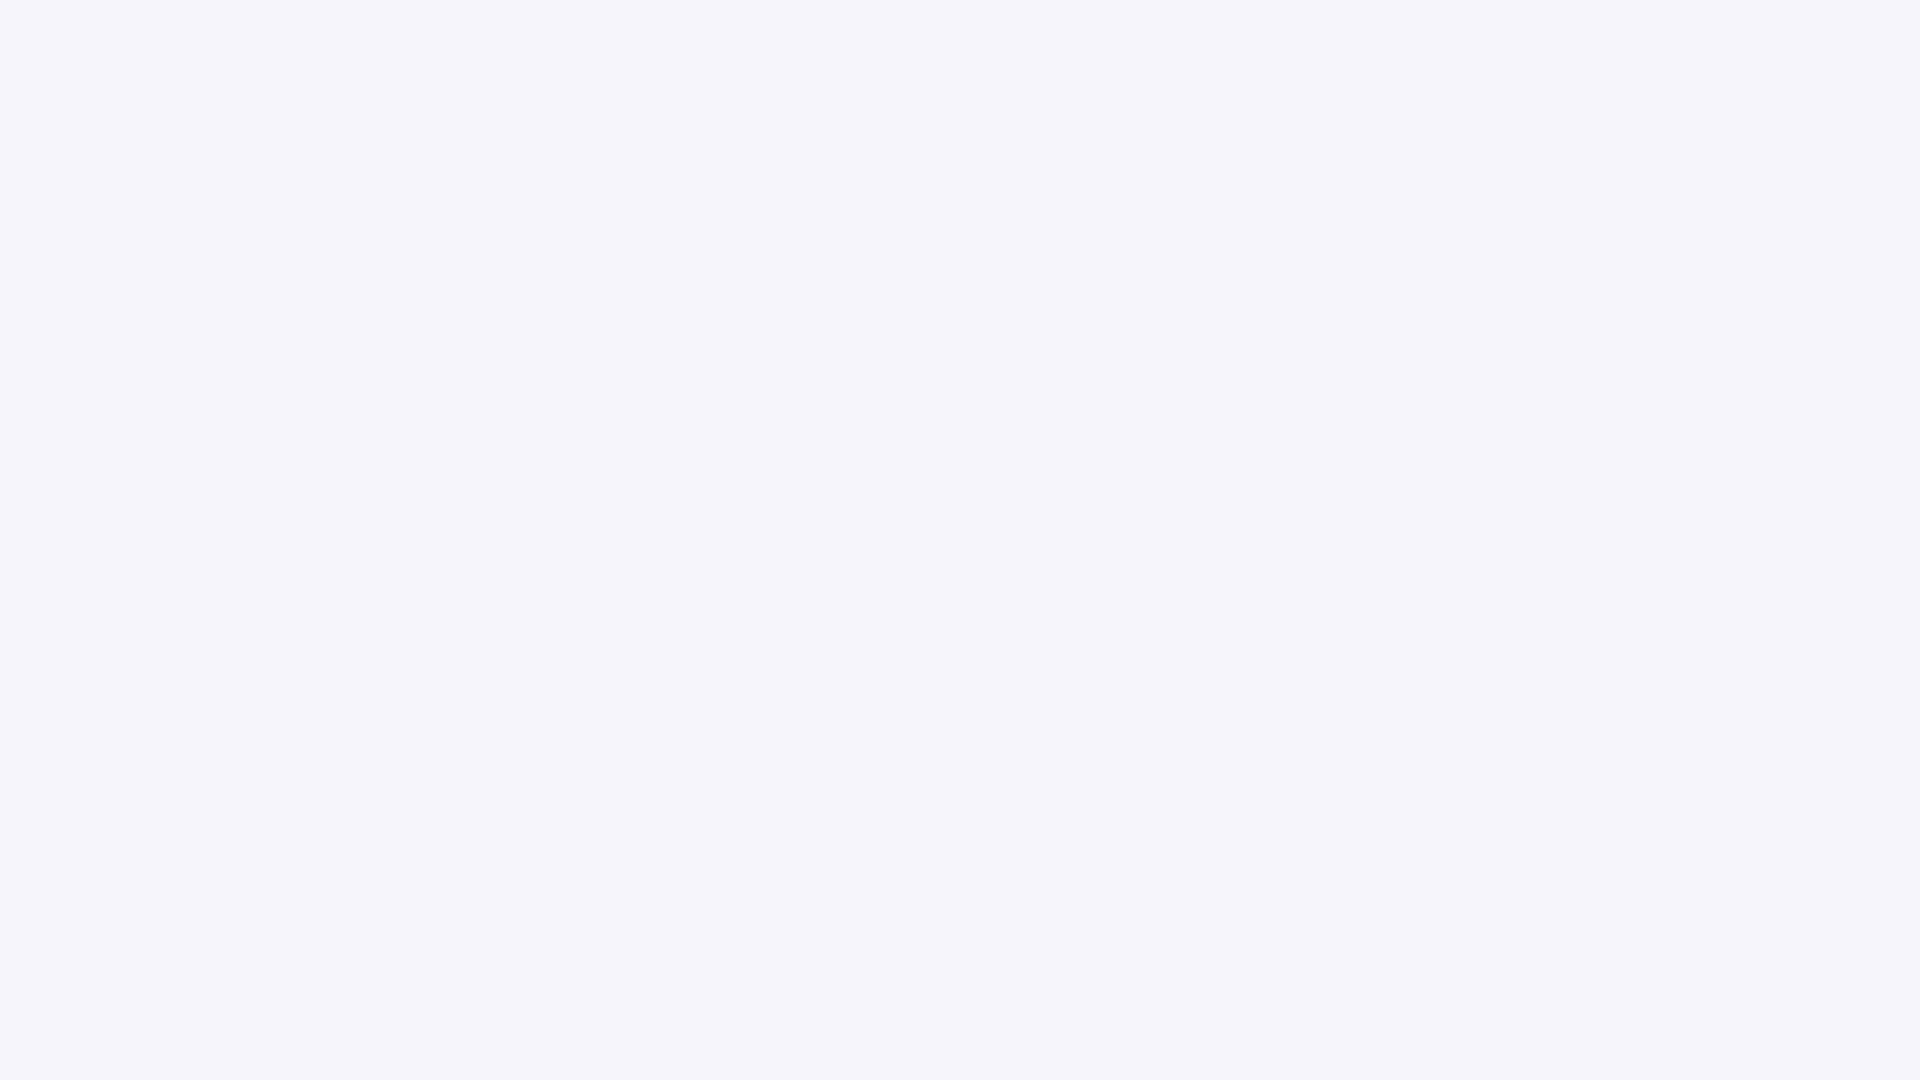

Refreshed the page using browser refresh
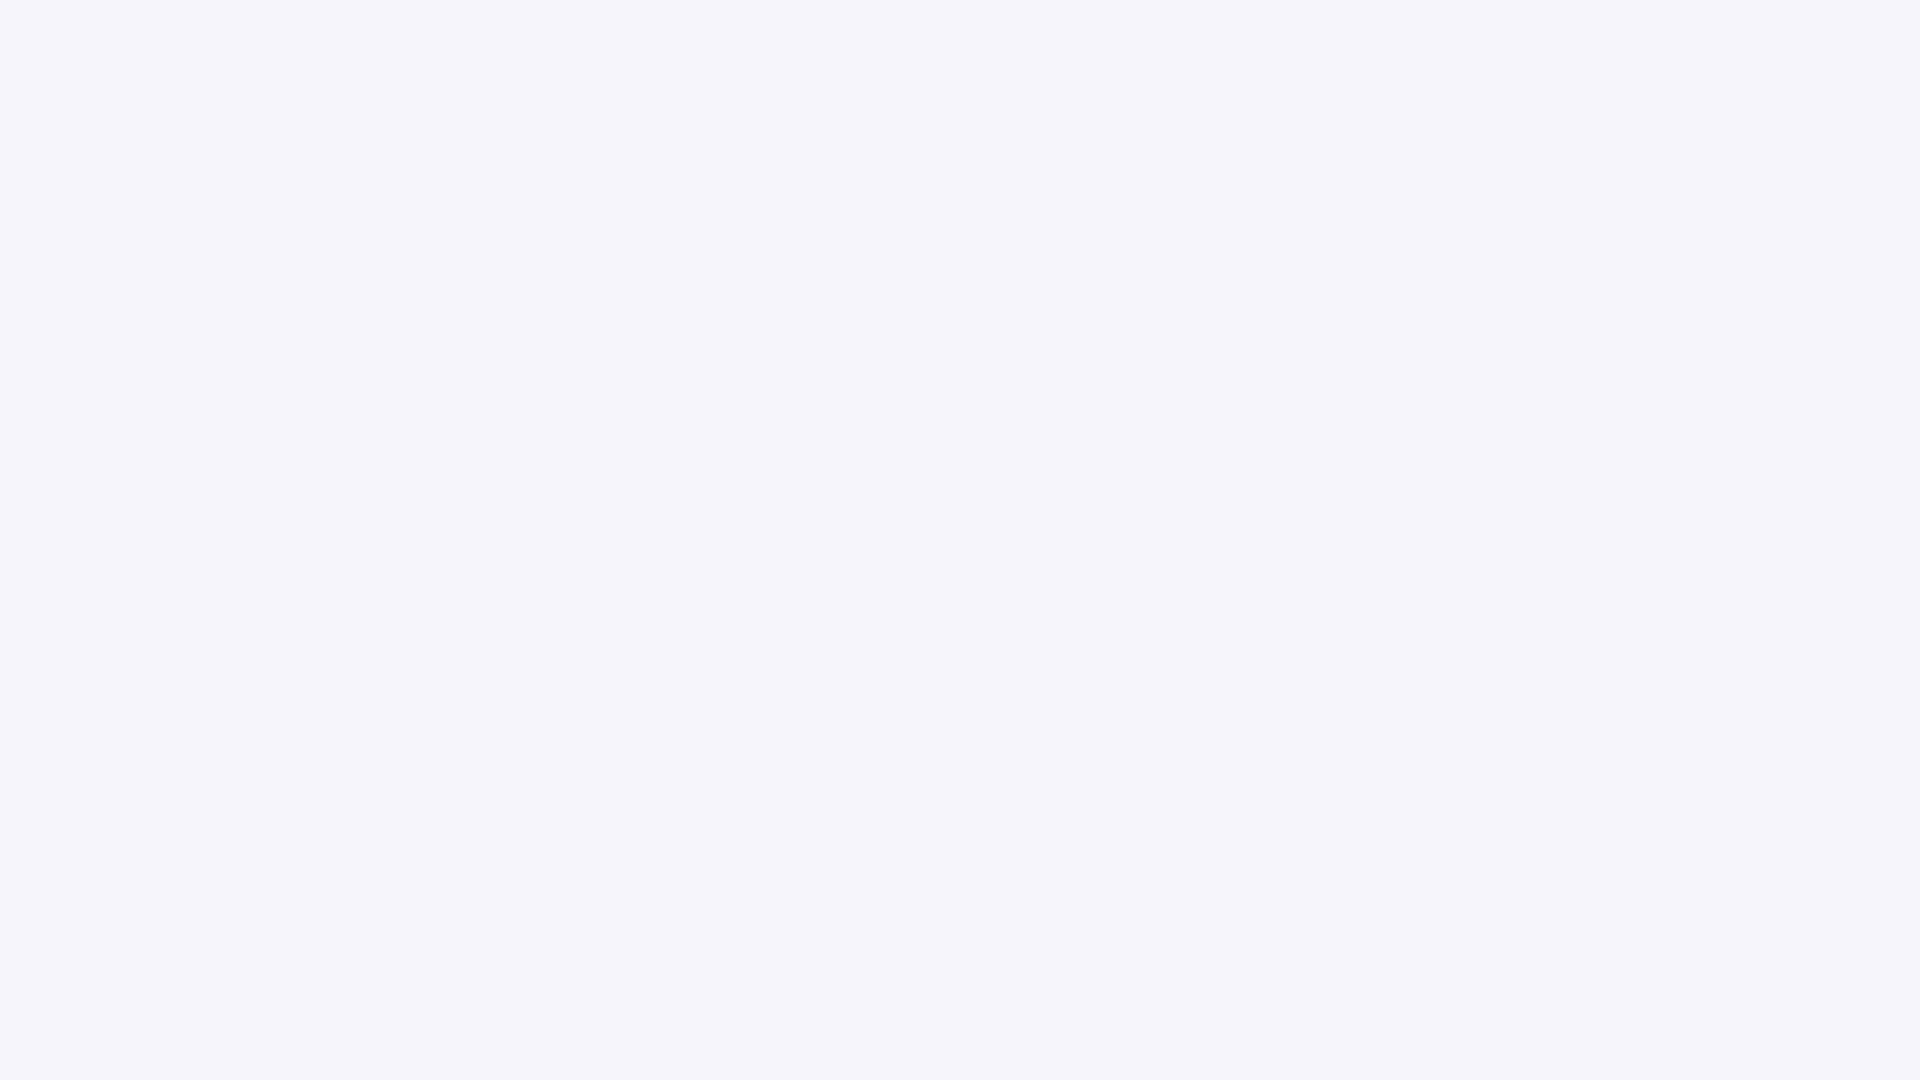

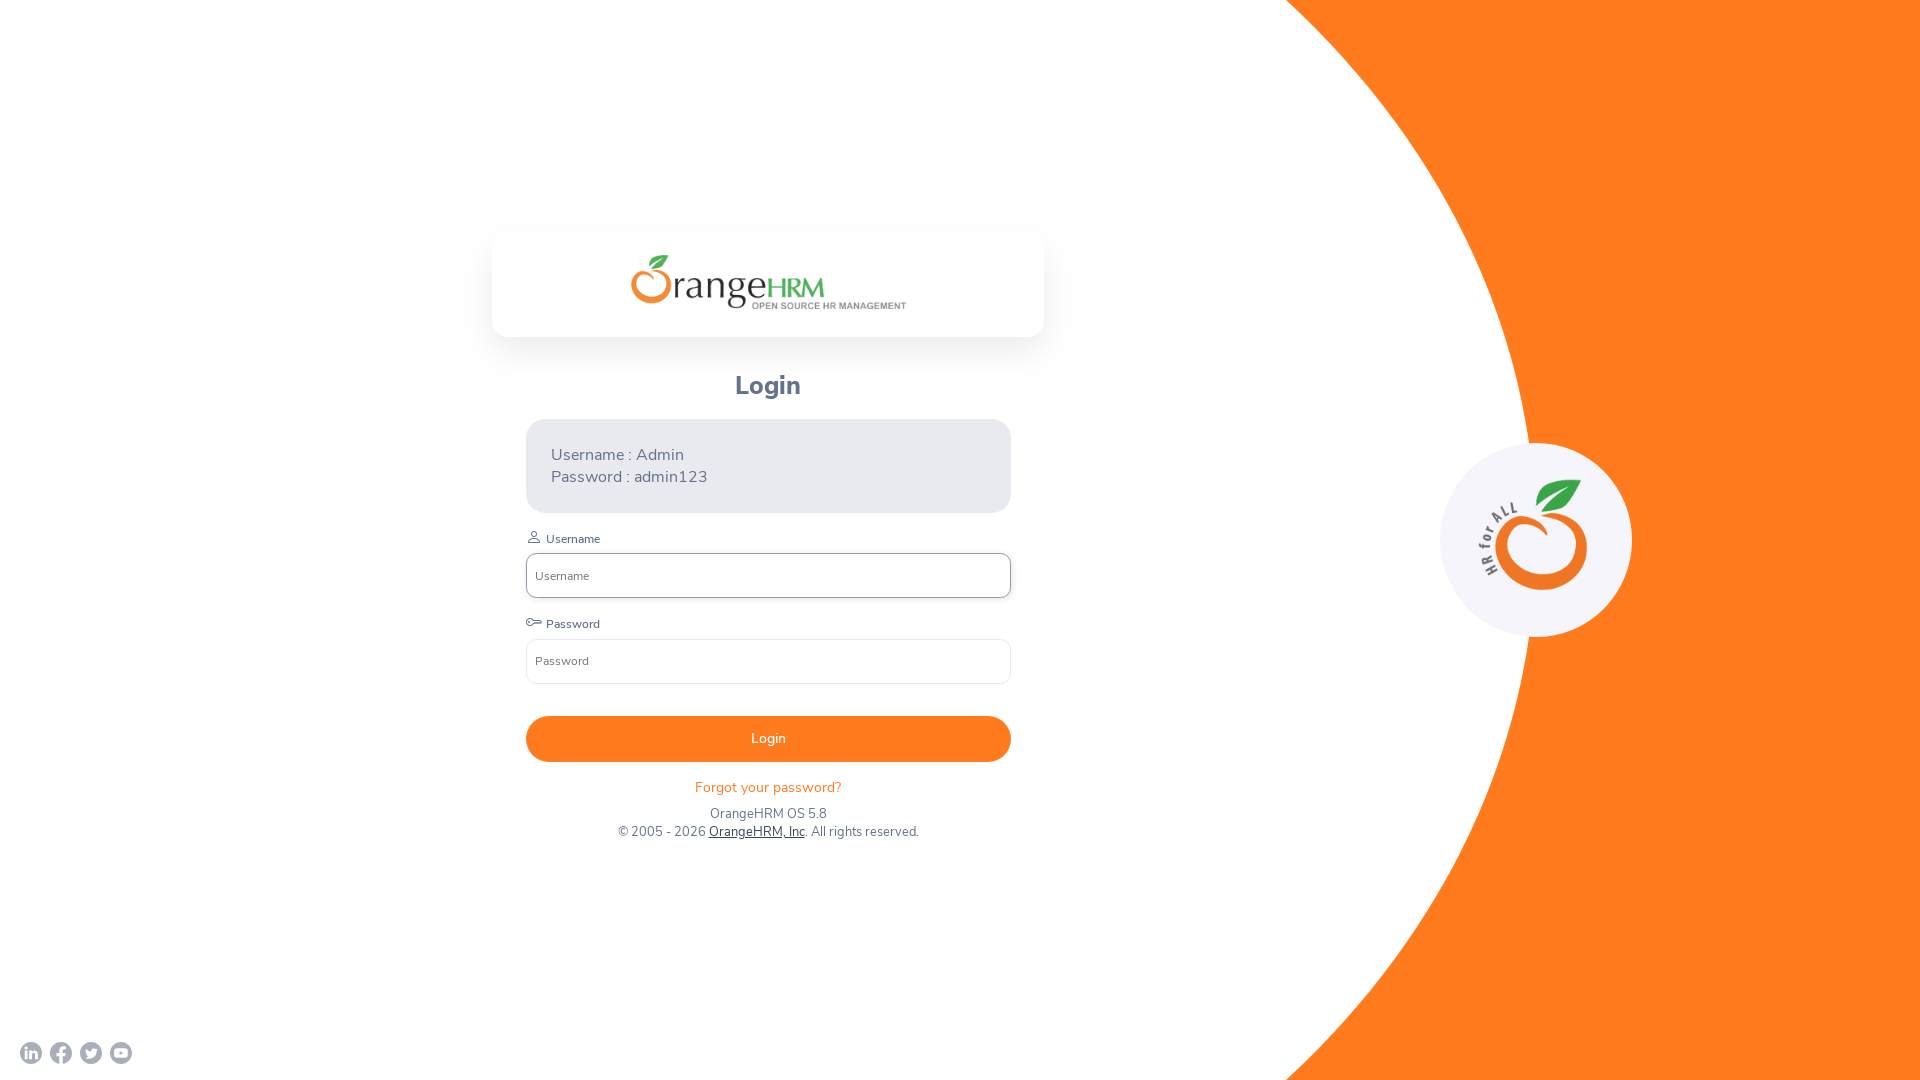